Opens a new tab, switches to it, verifies content, then switches back

Starting URL: https://demoqa.com/browser-windows

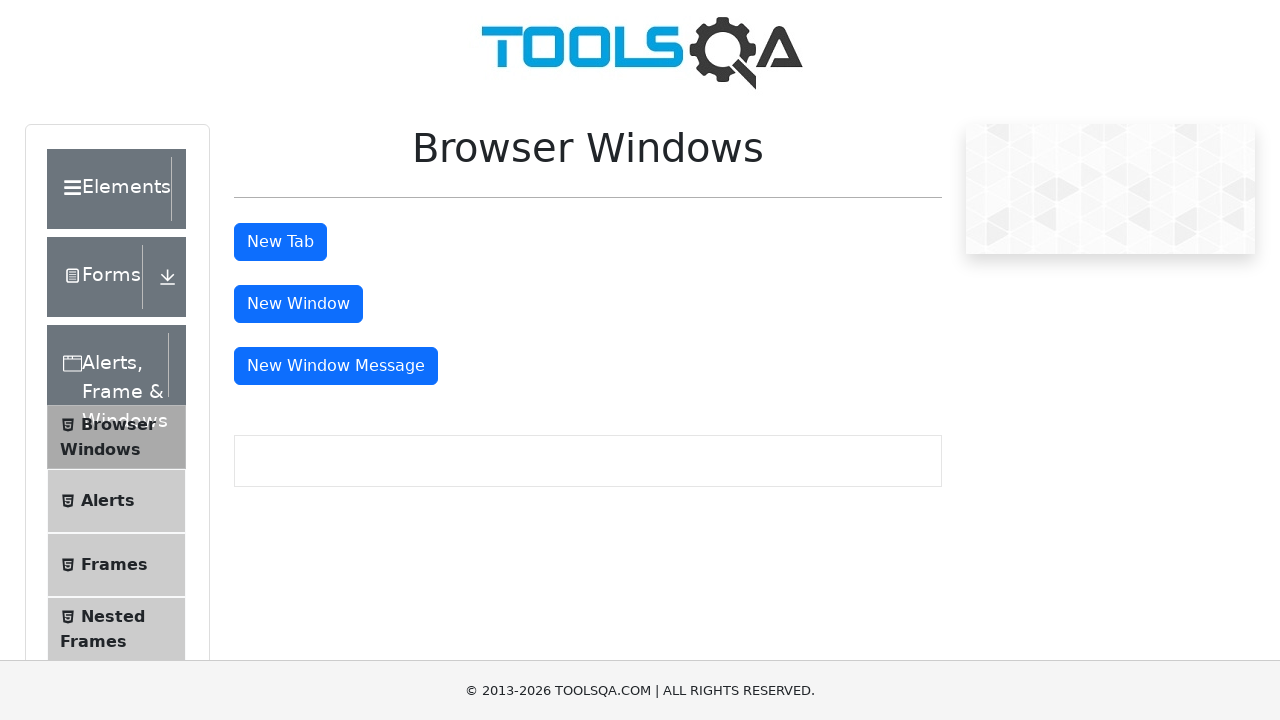

Clicked 'New Tab' button to open new tab at (280, 242) on #tabButton
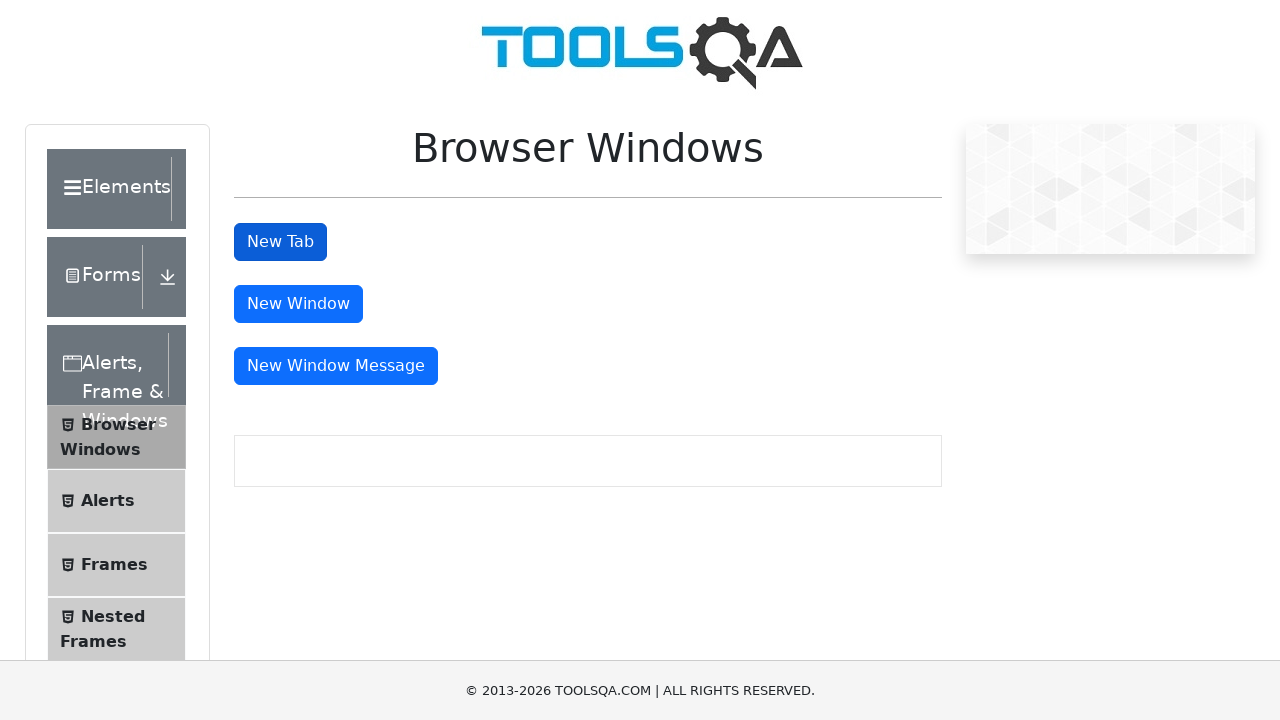

New tab opened and captured
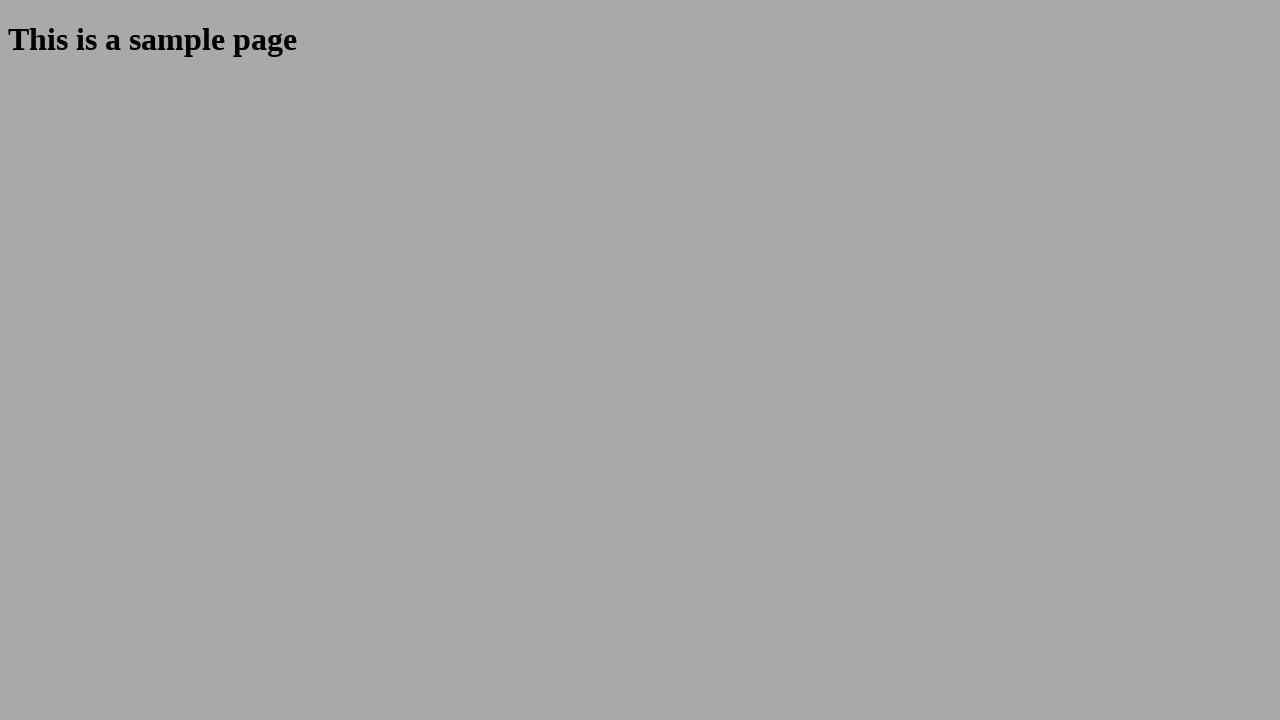

New tab page fully loaded
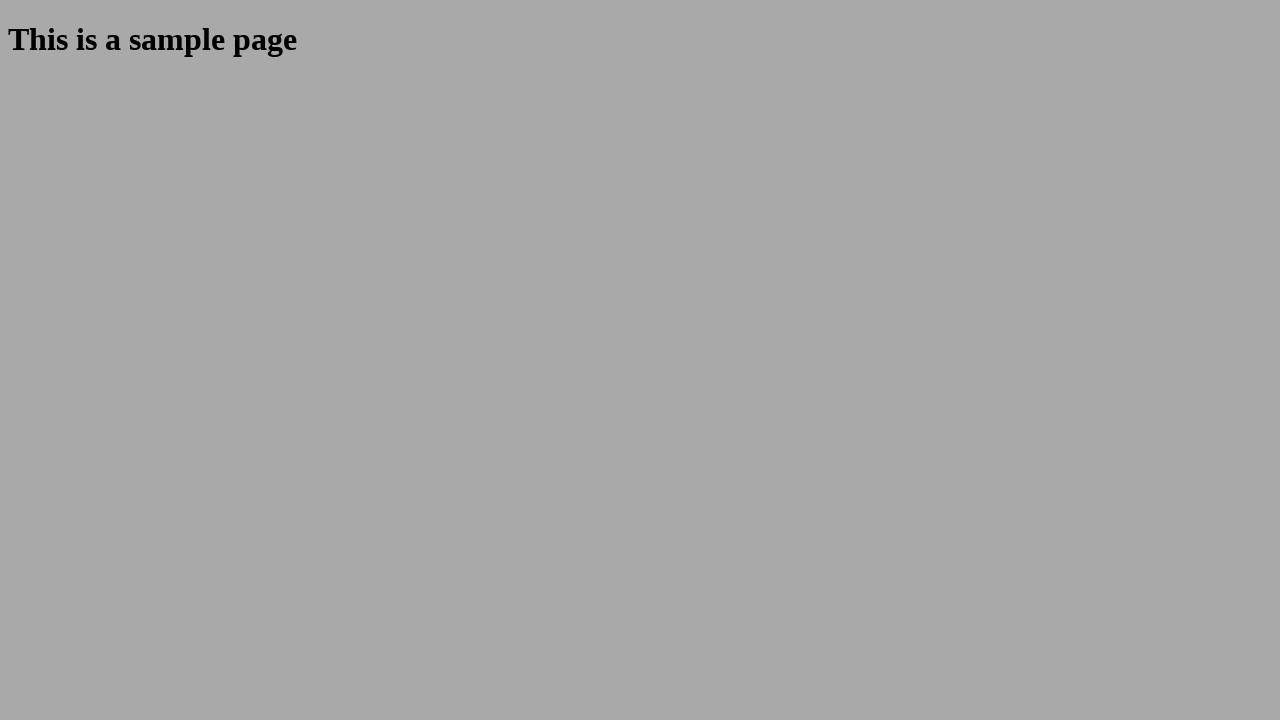

Retrieved heading text from new tab: 'This is a sample page'
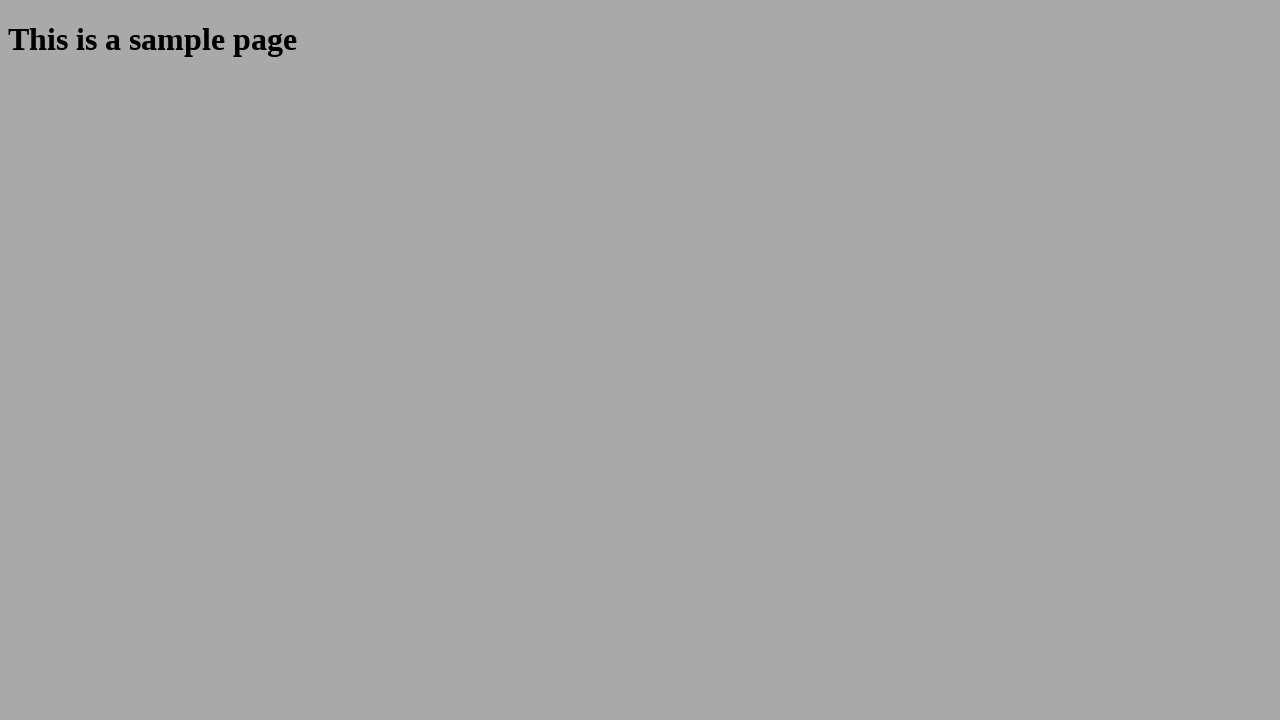

Verified heading text matches expected content
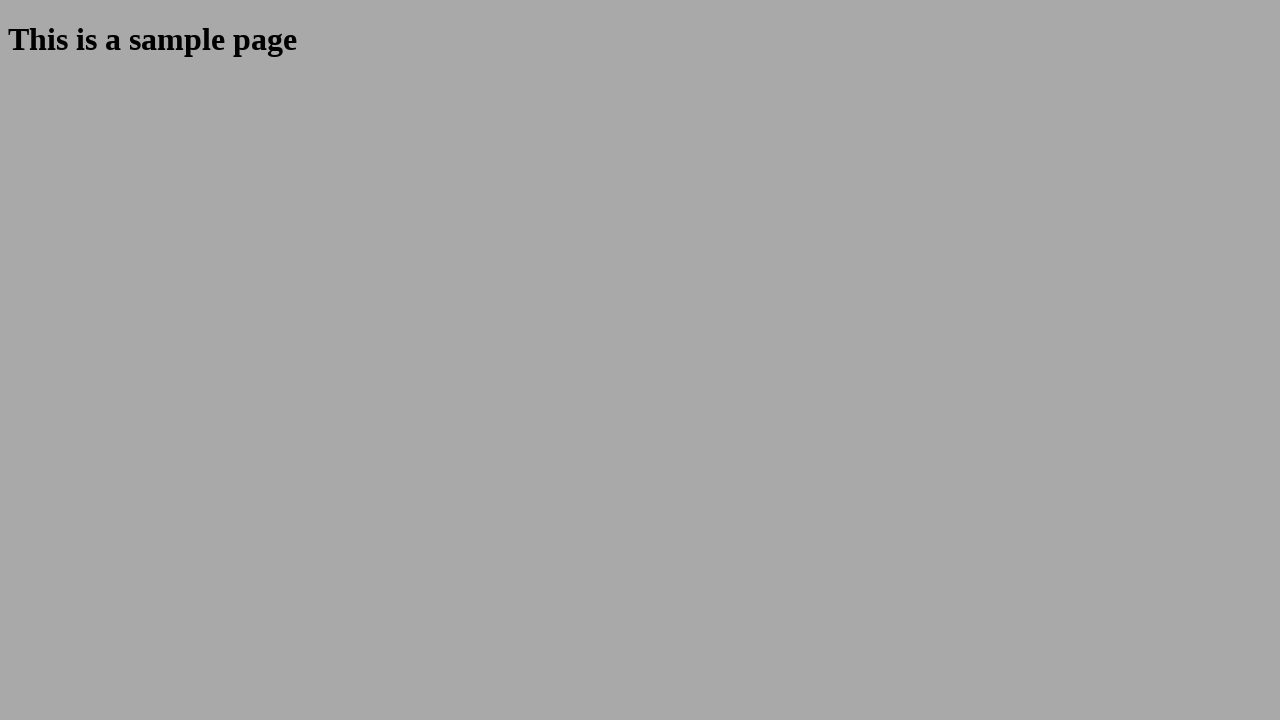

Closed new tab and returned to original tab
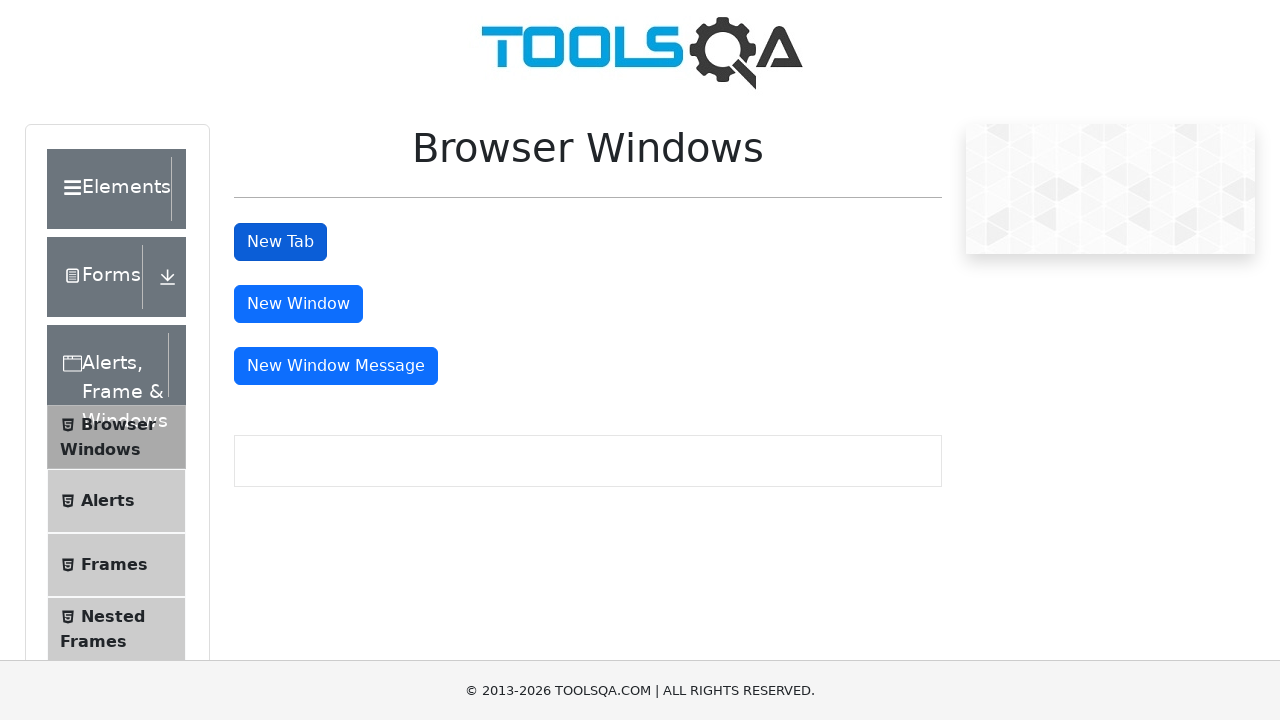

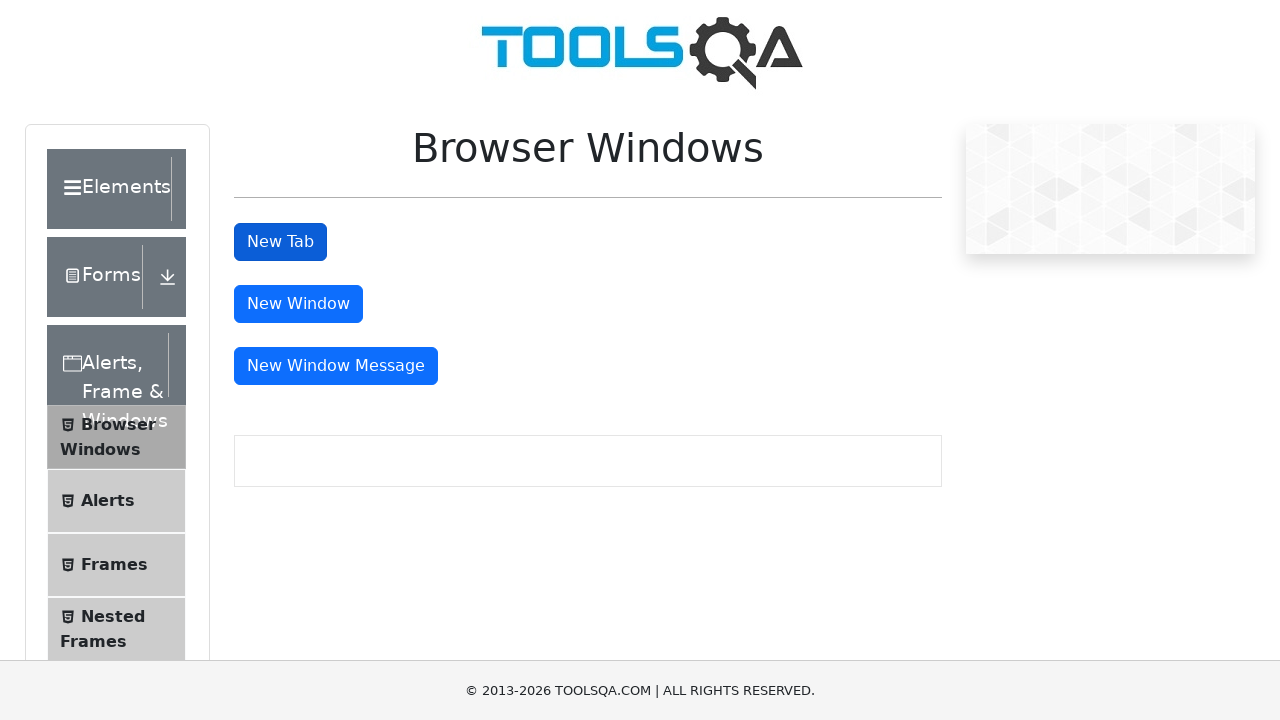